Navigates to Microsoft Learn API documentation page and verifies that tables on the page have content in all cells

Starting URL: https://learn.microsoft.com/en-us/python/api/azure-iot-hub/azure.iot.hub.protocol.models?view=azure-python

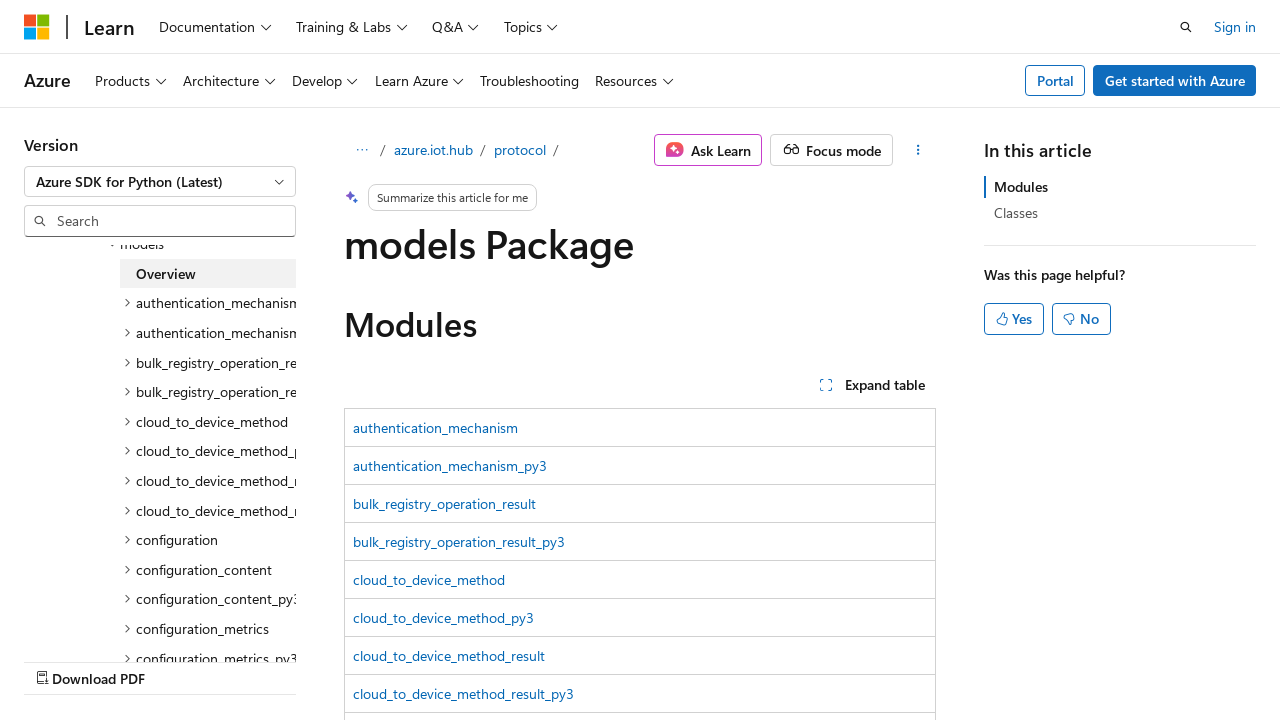

Navigated to Microsoft Learn API documentation page
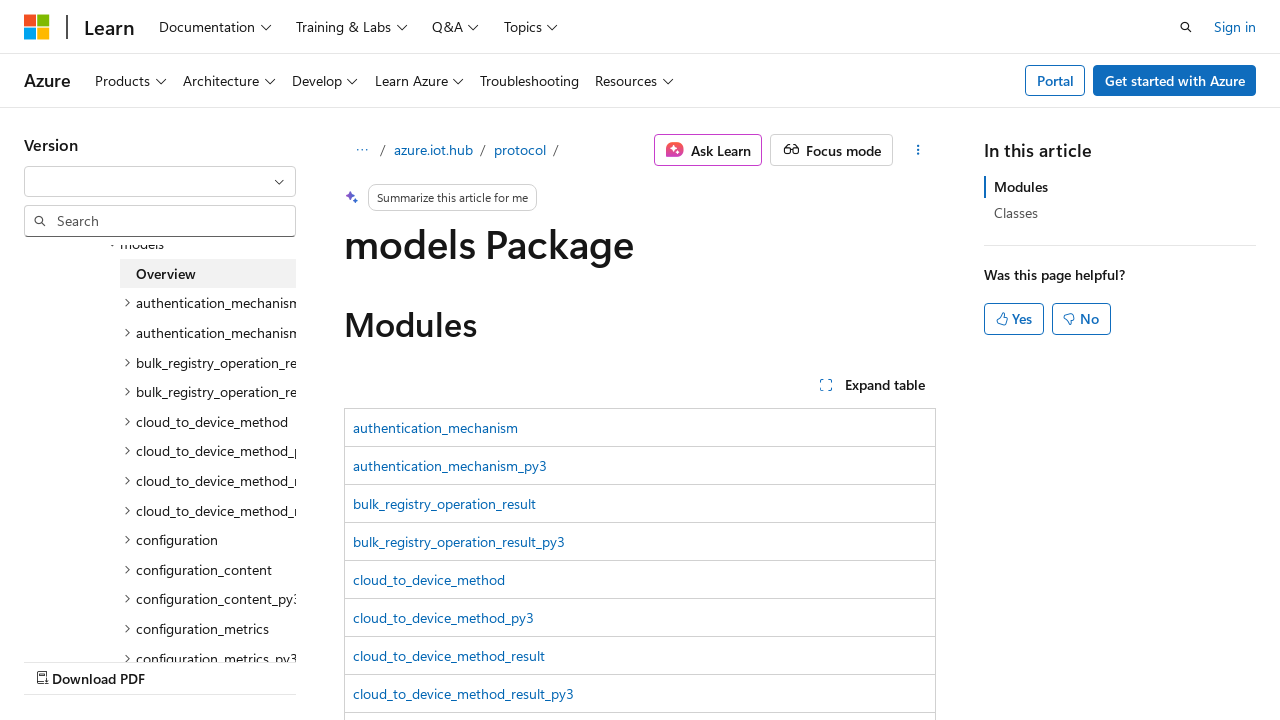

Table element loaded on the page
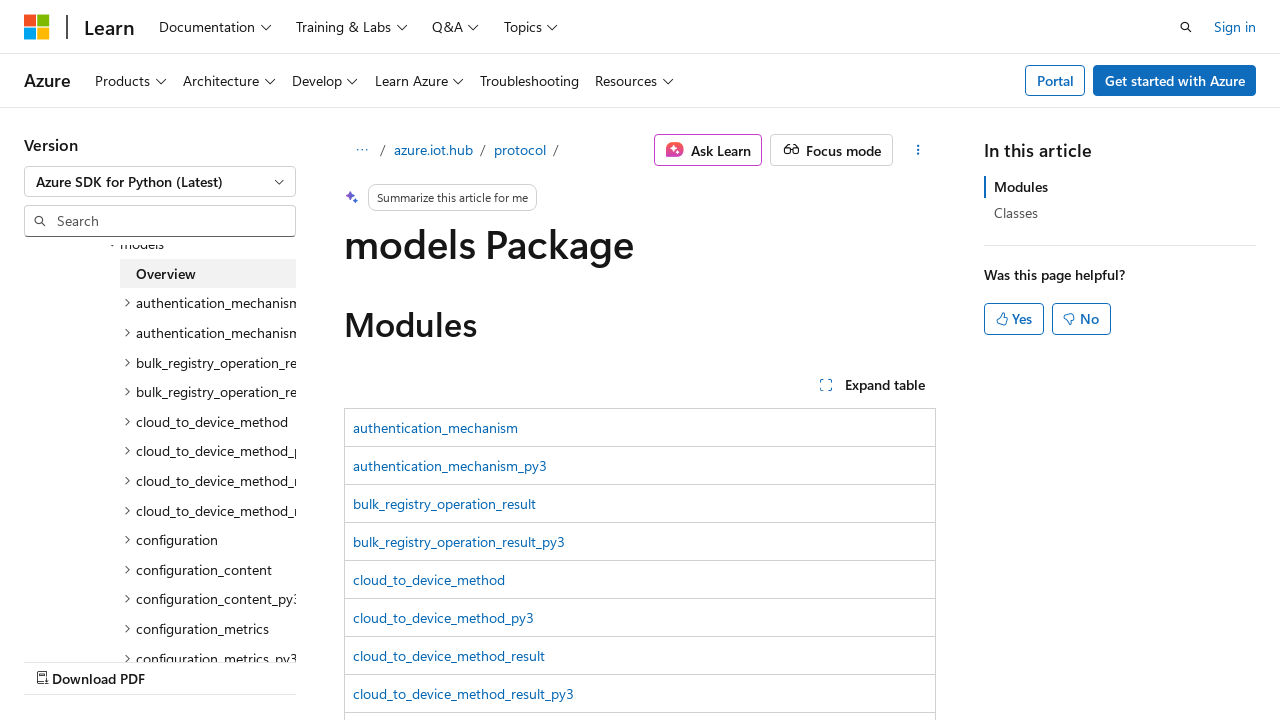

Located the table element
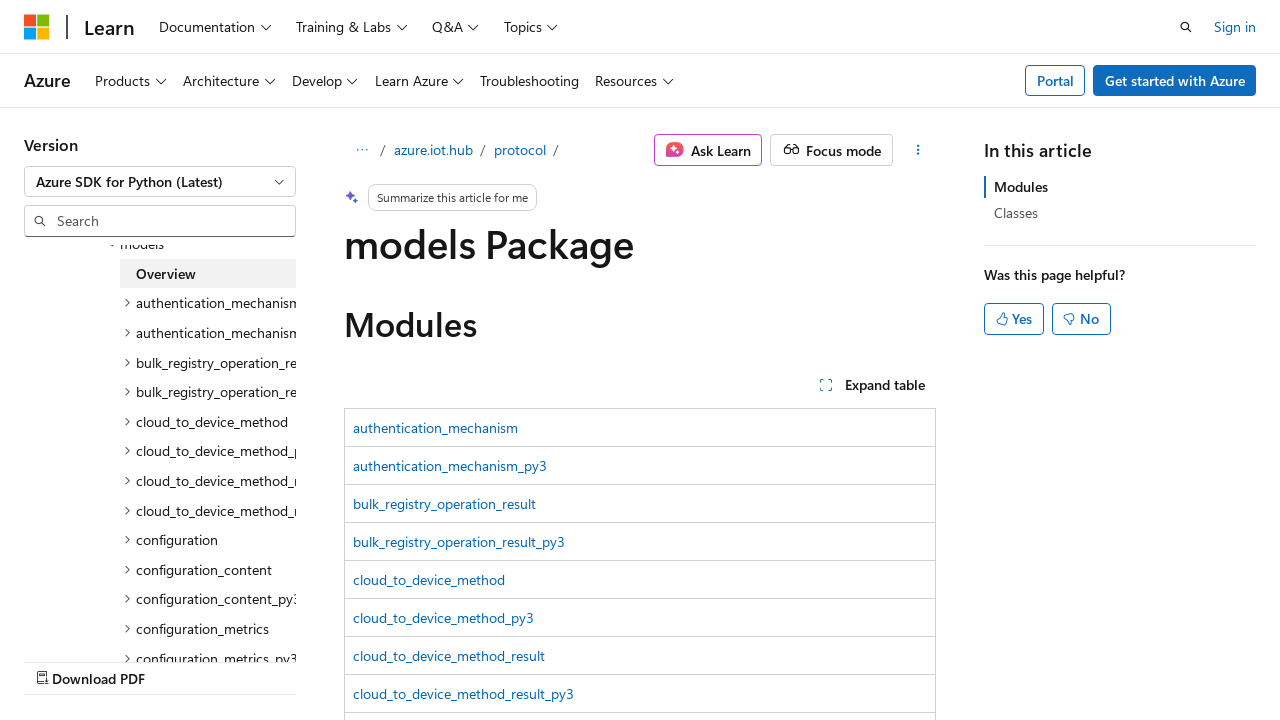

Retrieved all table rows - found 90 rows
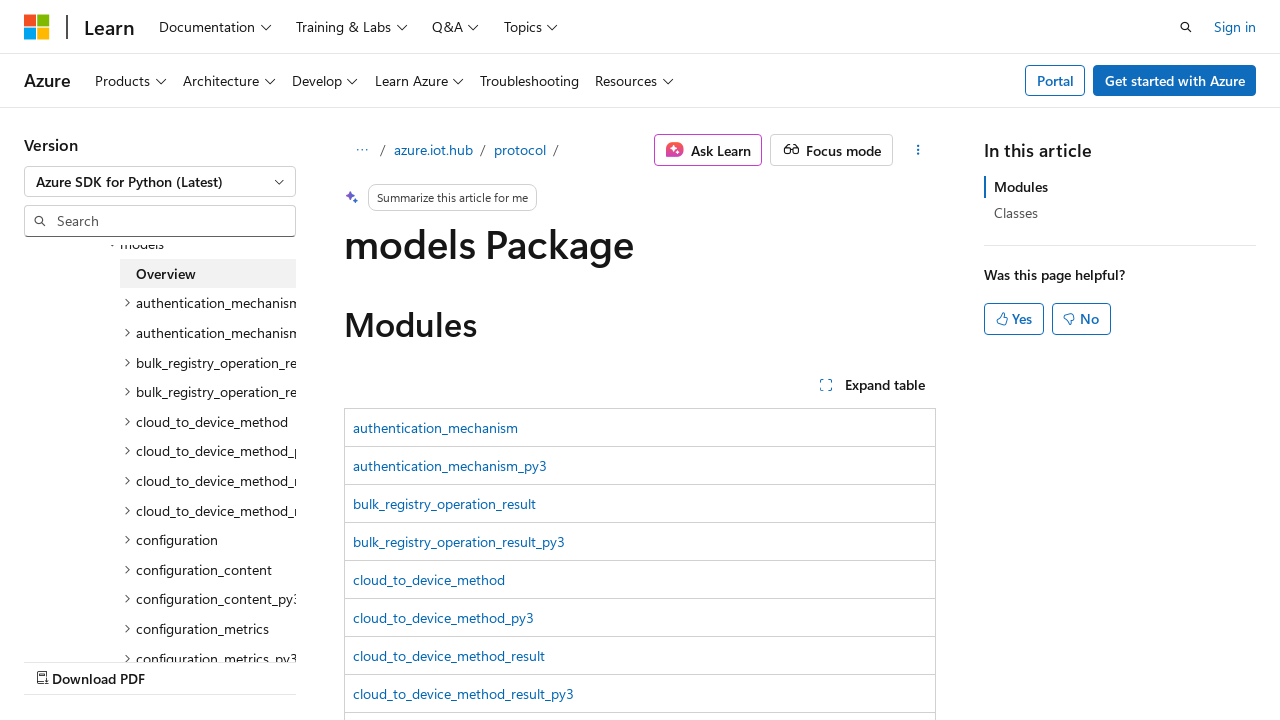

Verified that table has at least one row
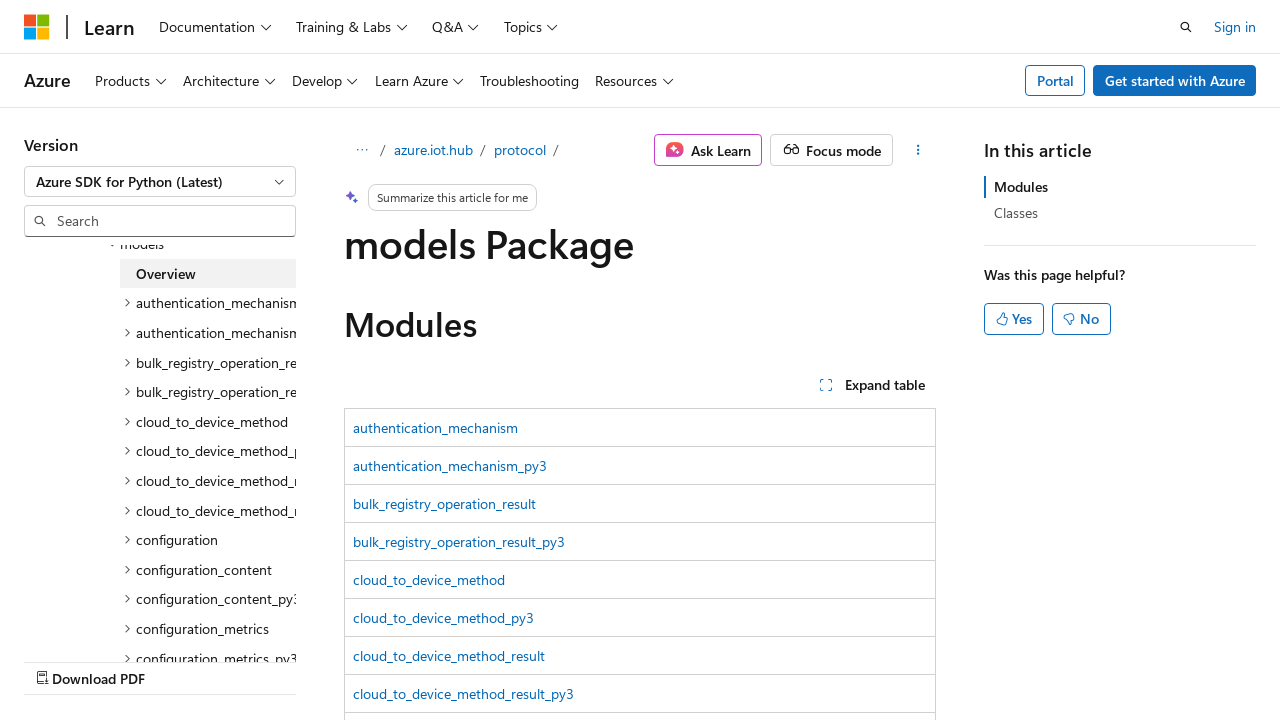

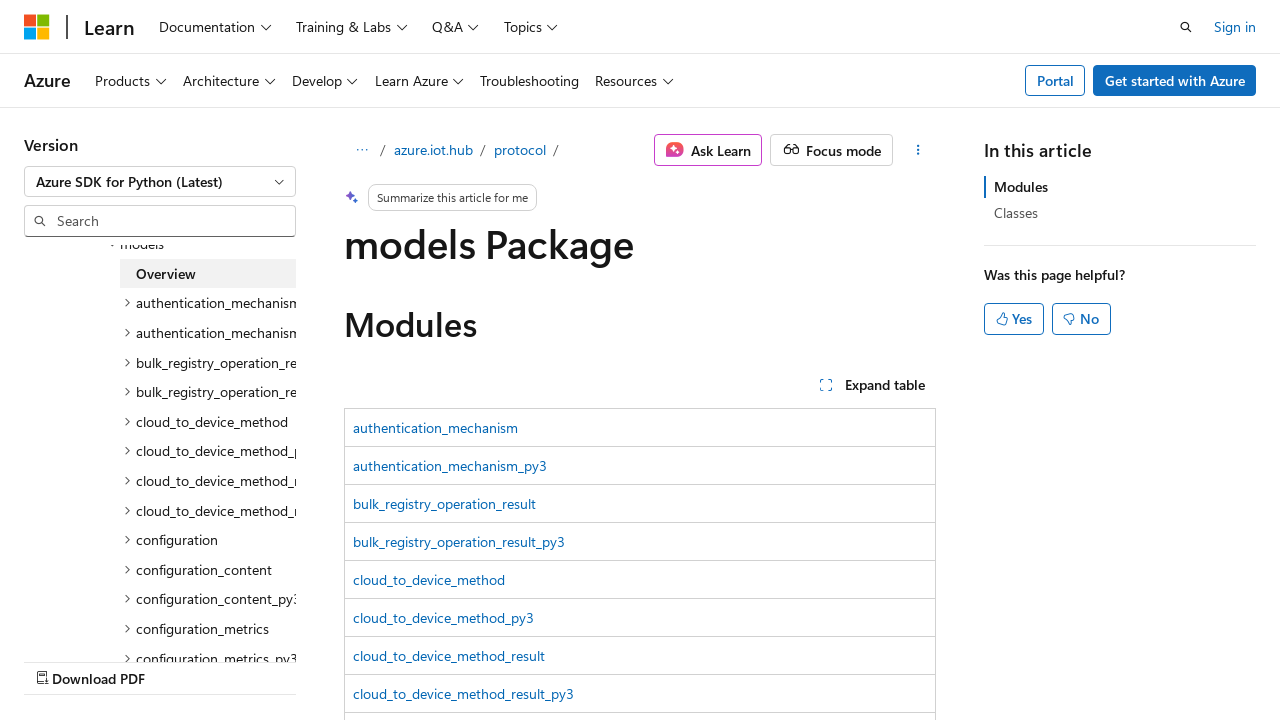